Tests the mortgage calculator by filling in home value, down payment, loan amount, and interest rate fields to calculate mortgage payments.

Starting URL: https://www.mortgagecalculator.org/

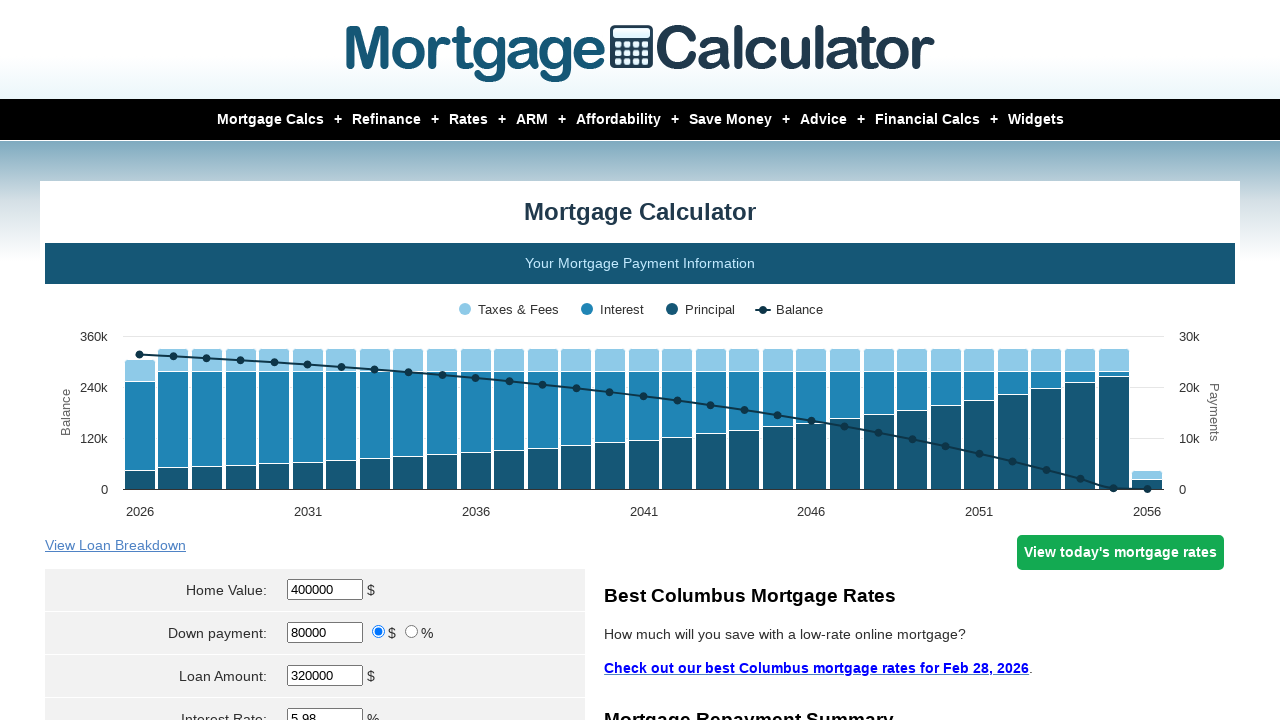

Filled home value field with $500,000 on input[id*='homeval']
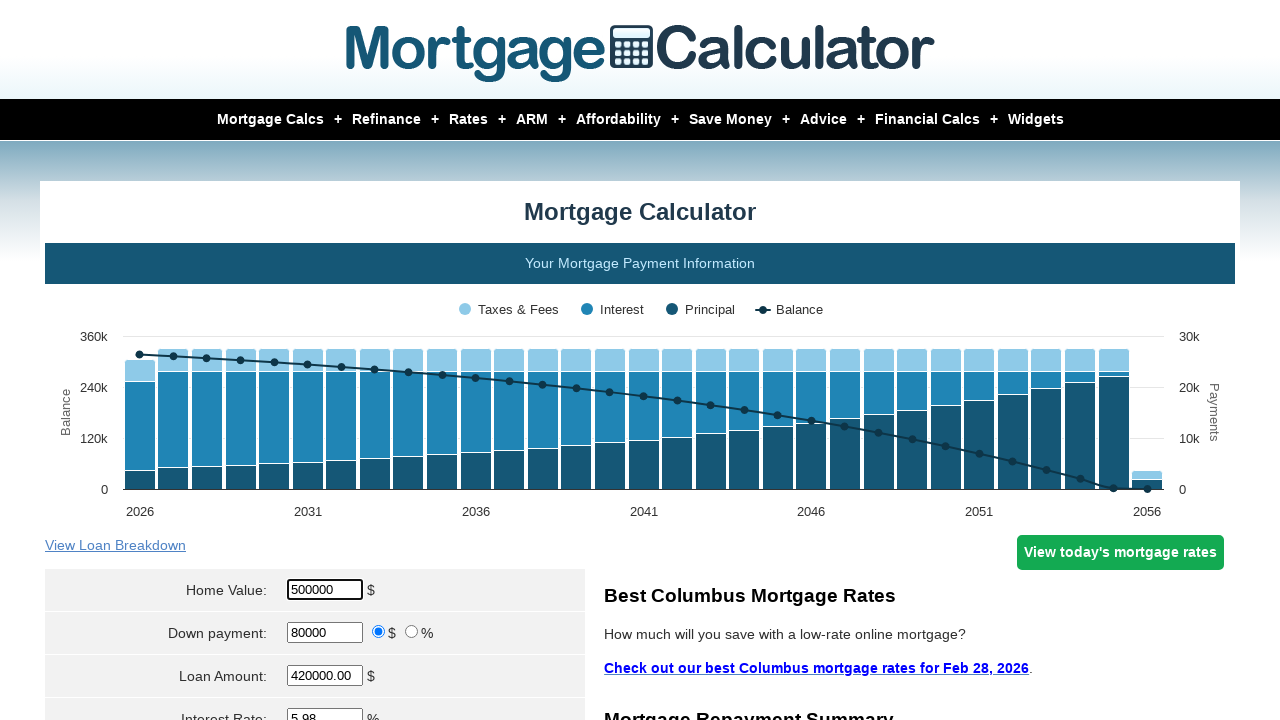

Filled down payment field with $30,000 on input[id*='downpayment']
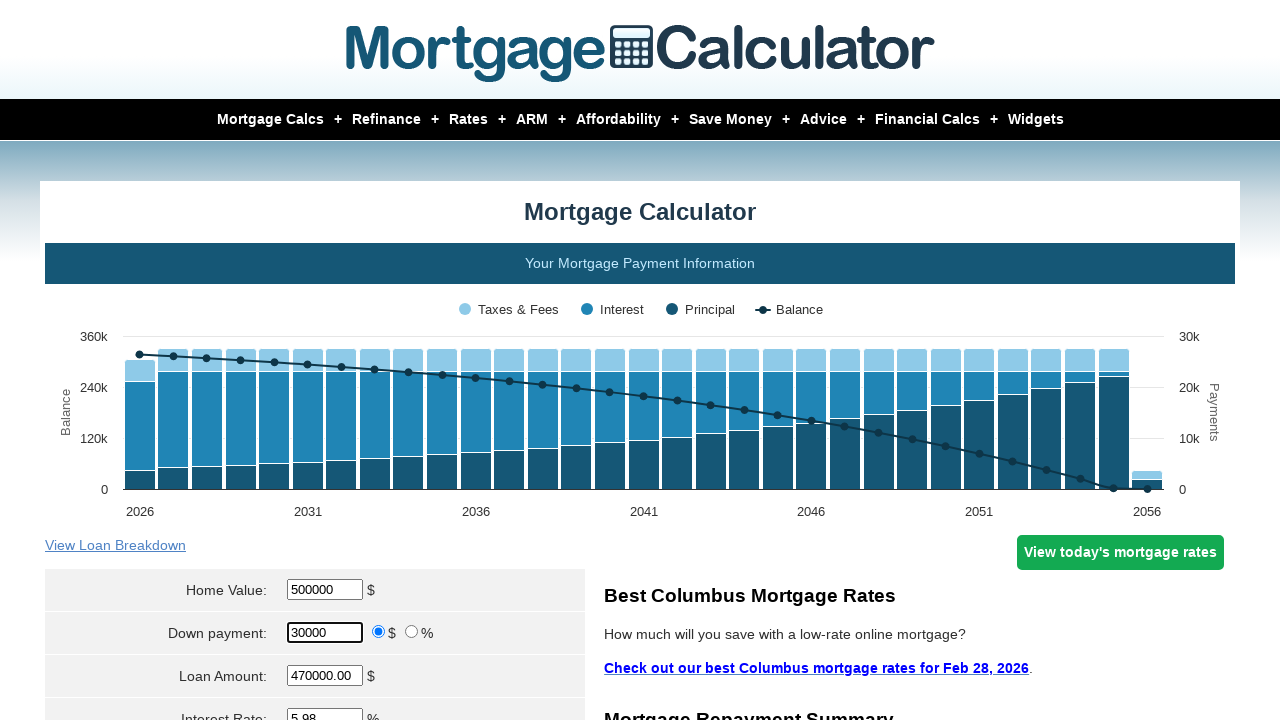

Cleared loan amount field on input[id*='loanamt']
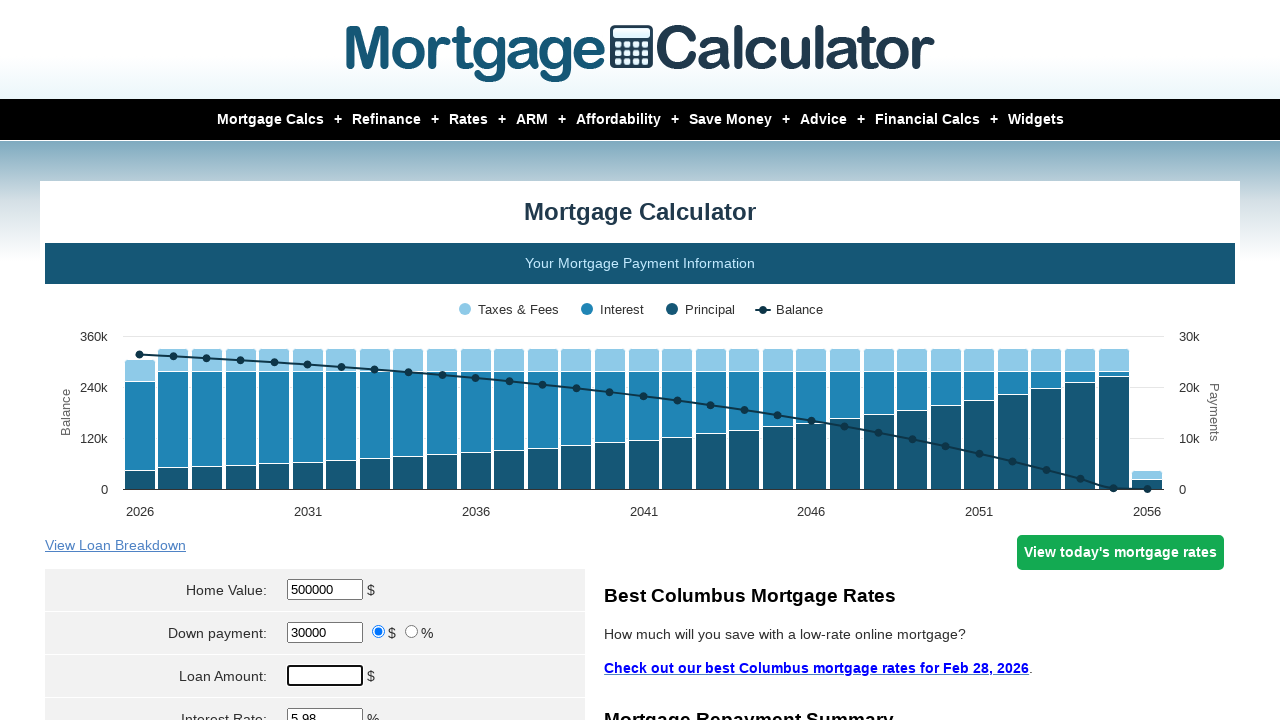

Filled loan amount field with $470,000 on input[id*='loanamt']
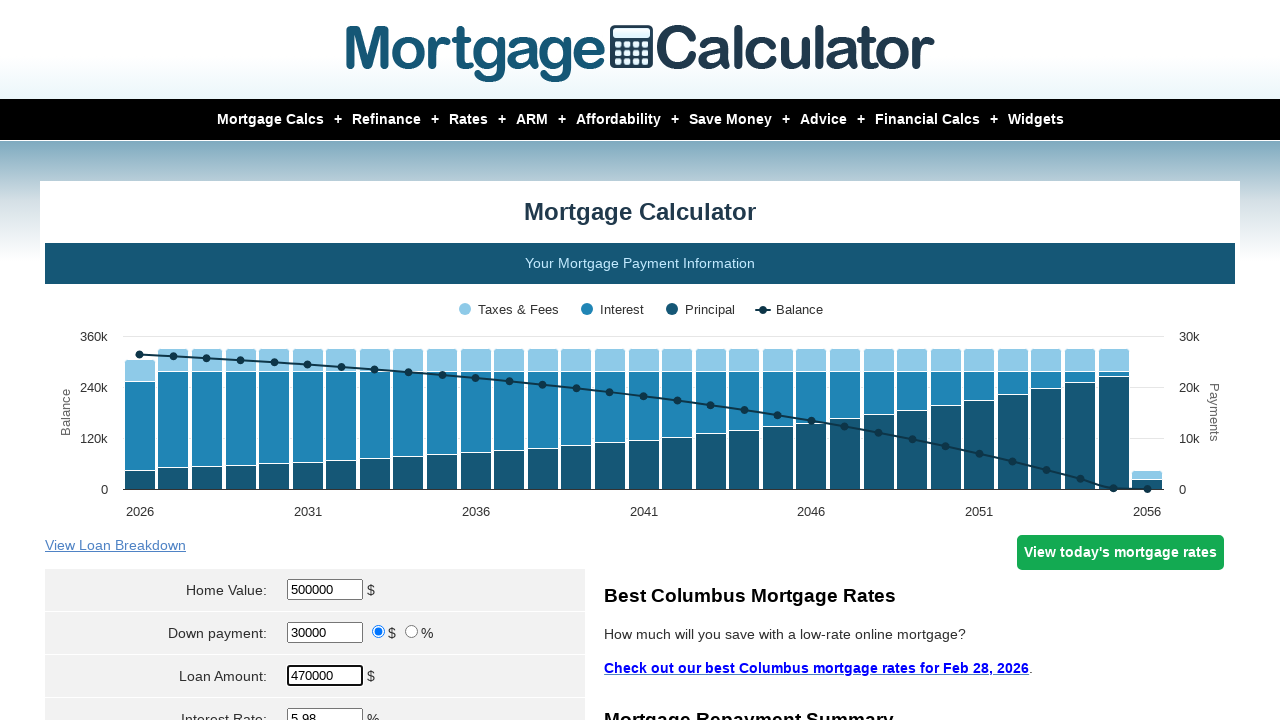

Filled interest rate field with 2.5% on input[id*='intrstsrate']
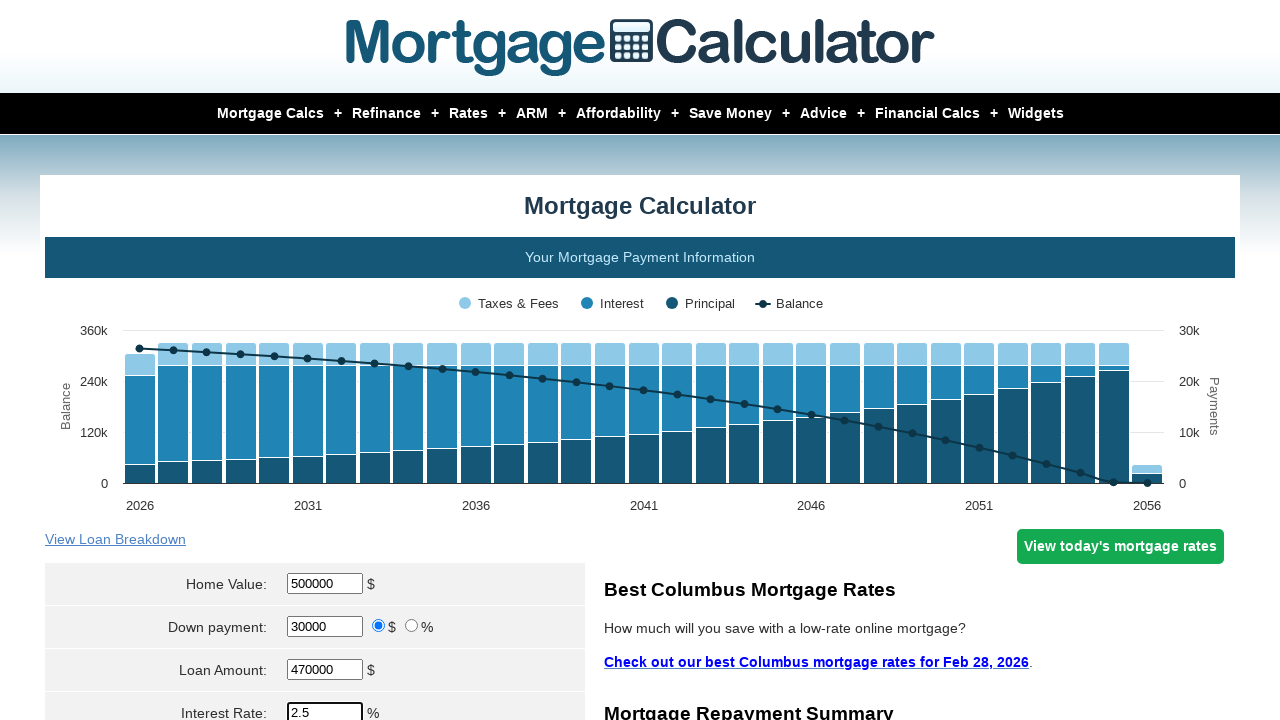

Waited 2 seconds for mortgage calculation to process
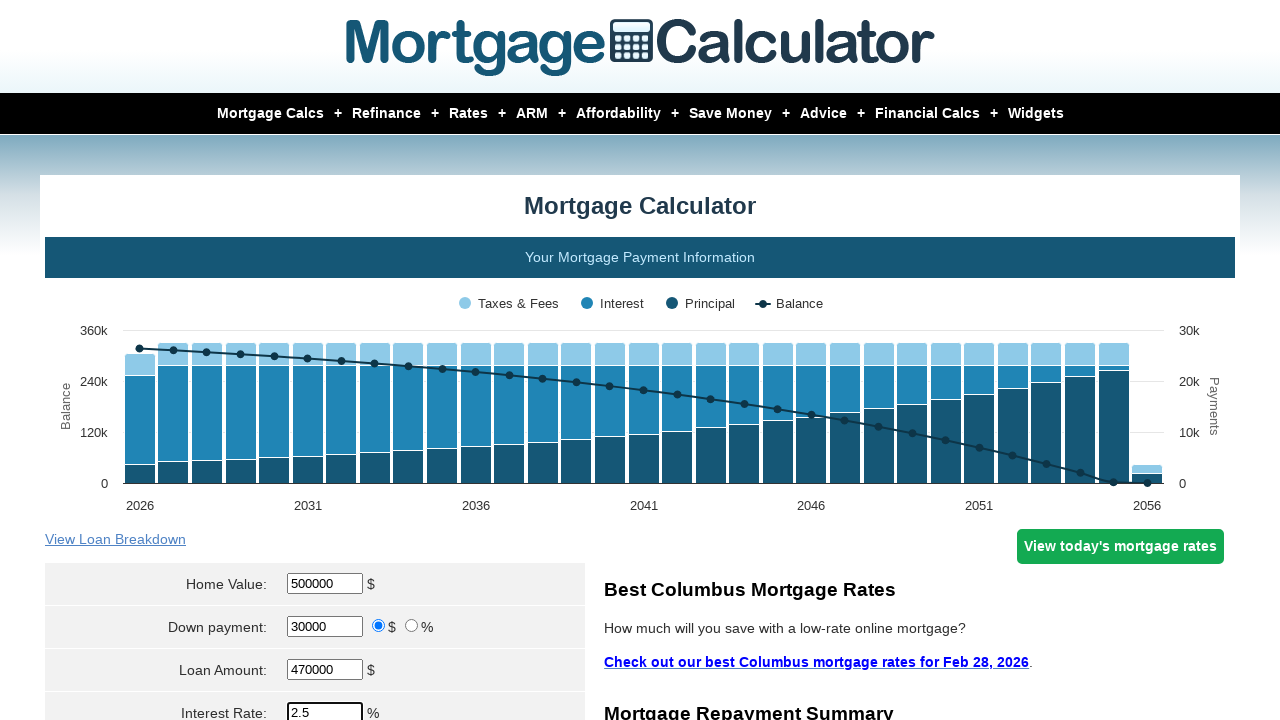

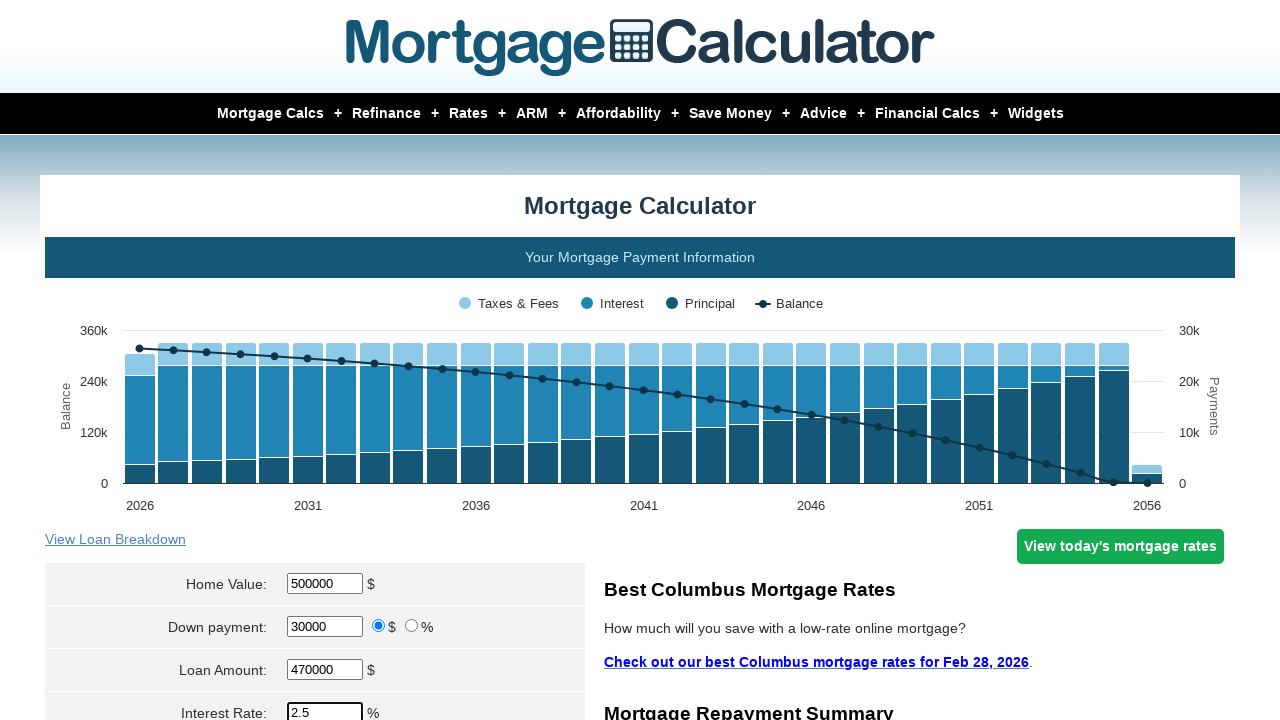